Tests scrolling functionality by scrolling down the page in increments and then scrolling a specific element into view

Starting URL: http://the-internet.herokuapp.com/large

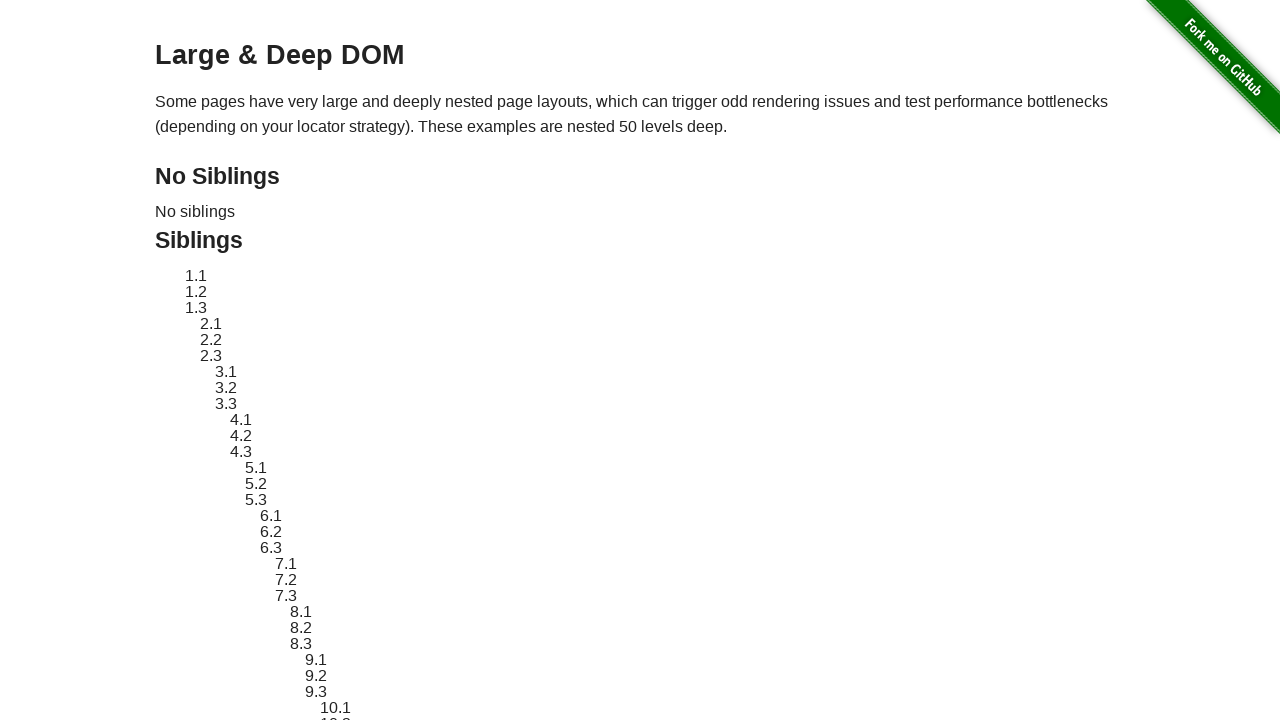

Scrolled down by 250 pixels
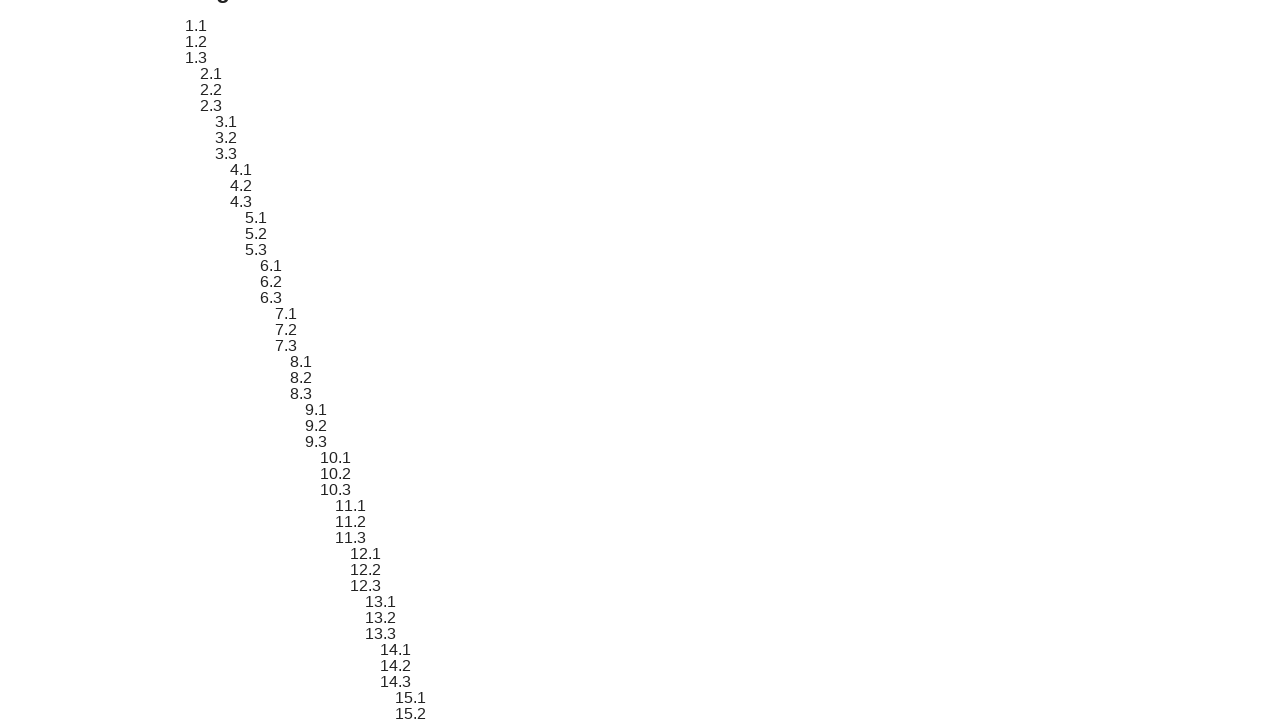

Scrolled down by another 250 pixels
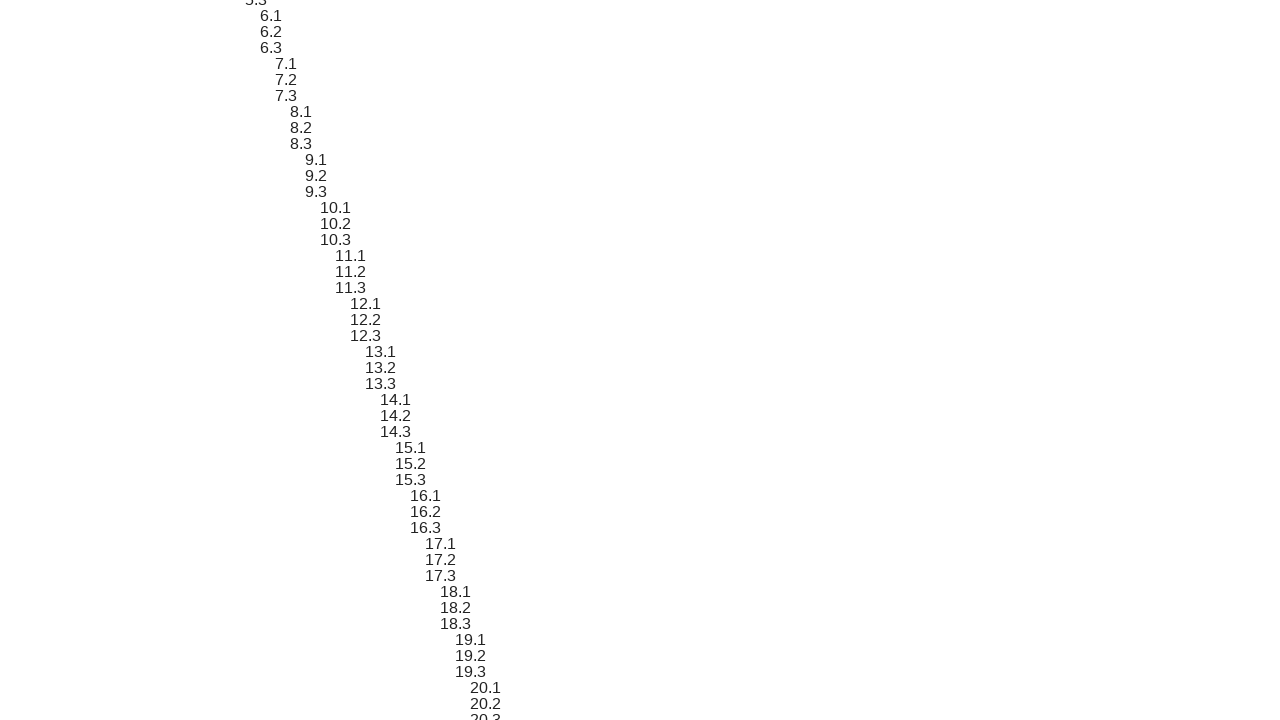

Scrolled to the bottom of the page
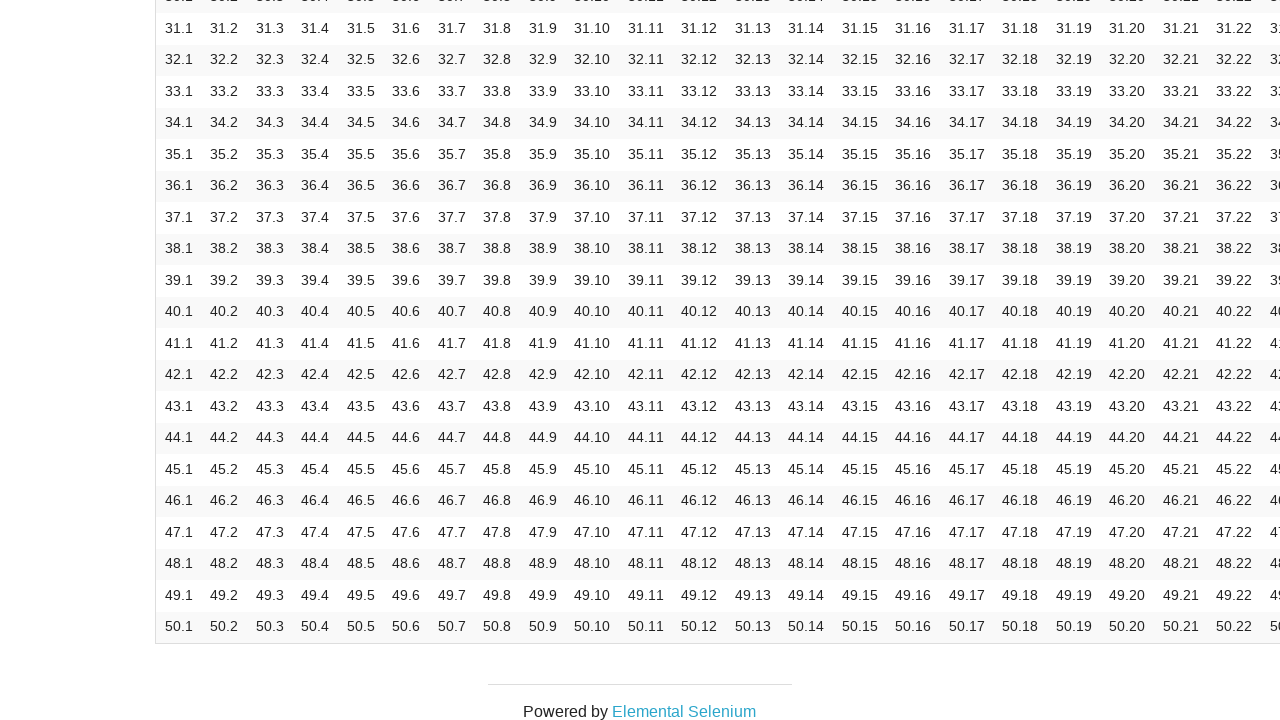

Scrolled #no-siblings element into view
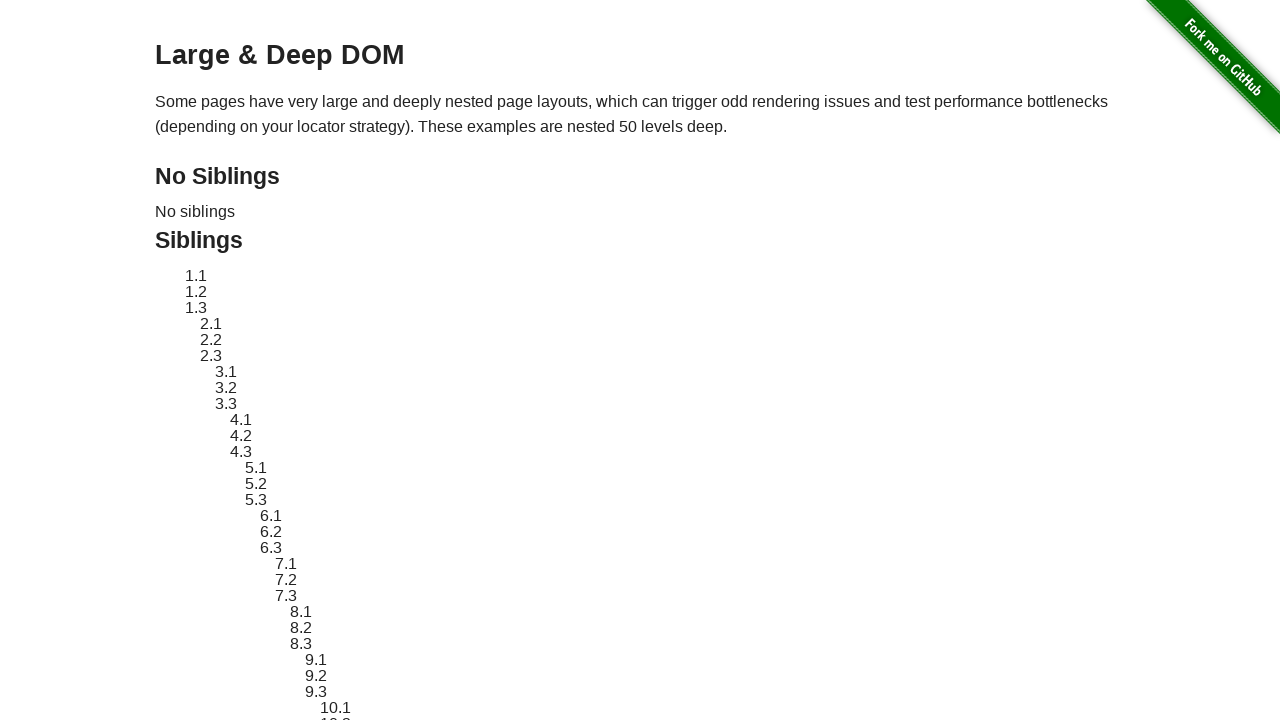

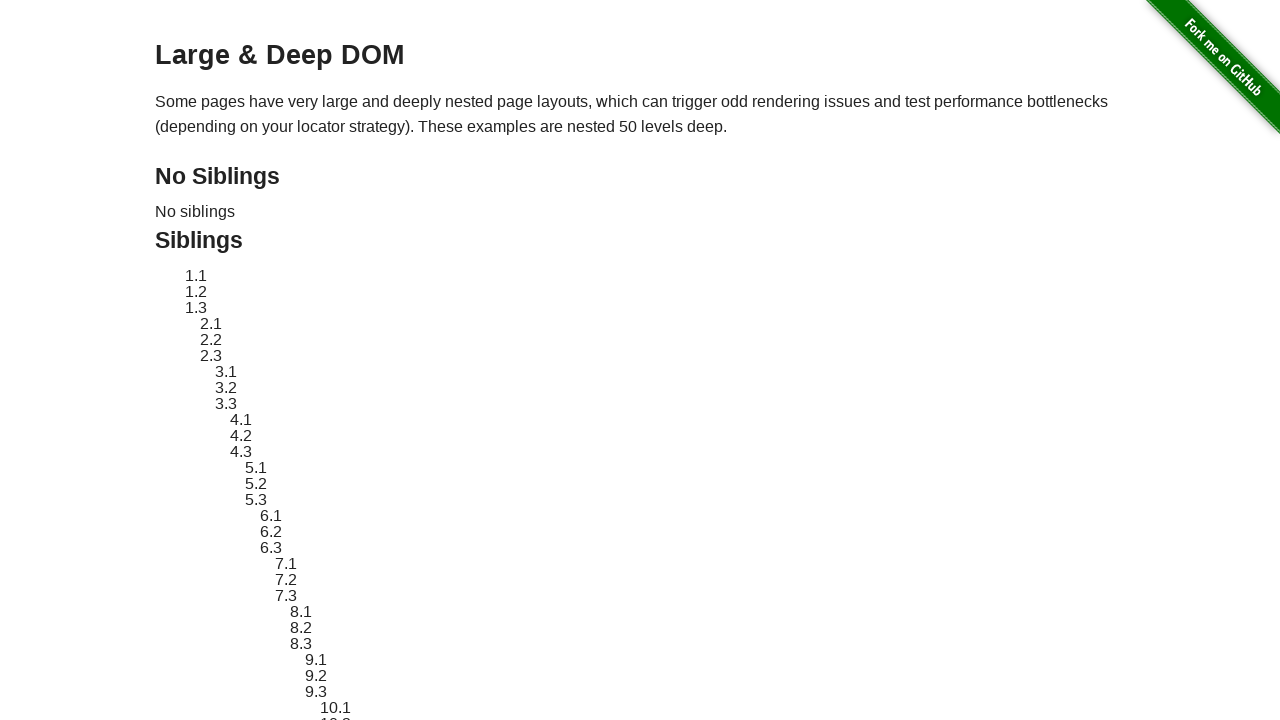